Tests form input functionality by filling a firstname text field, interacting with a radio button, and clicking a checkbox on a practice page

Starting URL: https://awesomeqa.com/practice.html

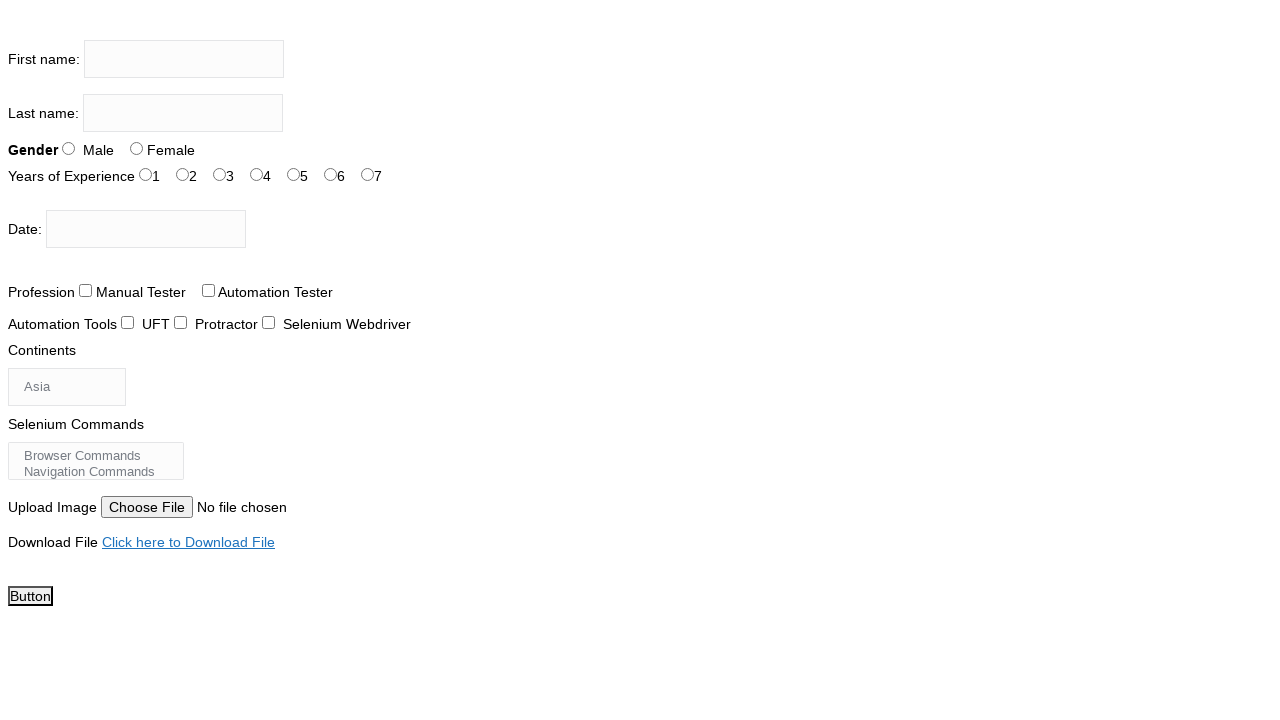

Filled firstname field with 'neha' on input[name='firstname']
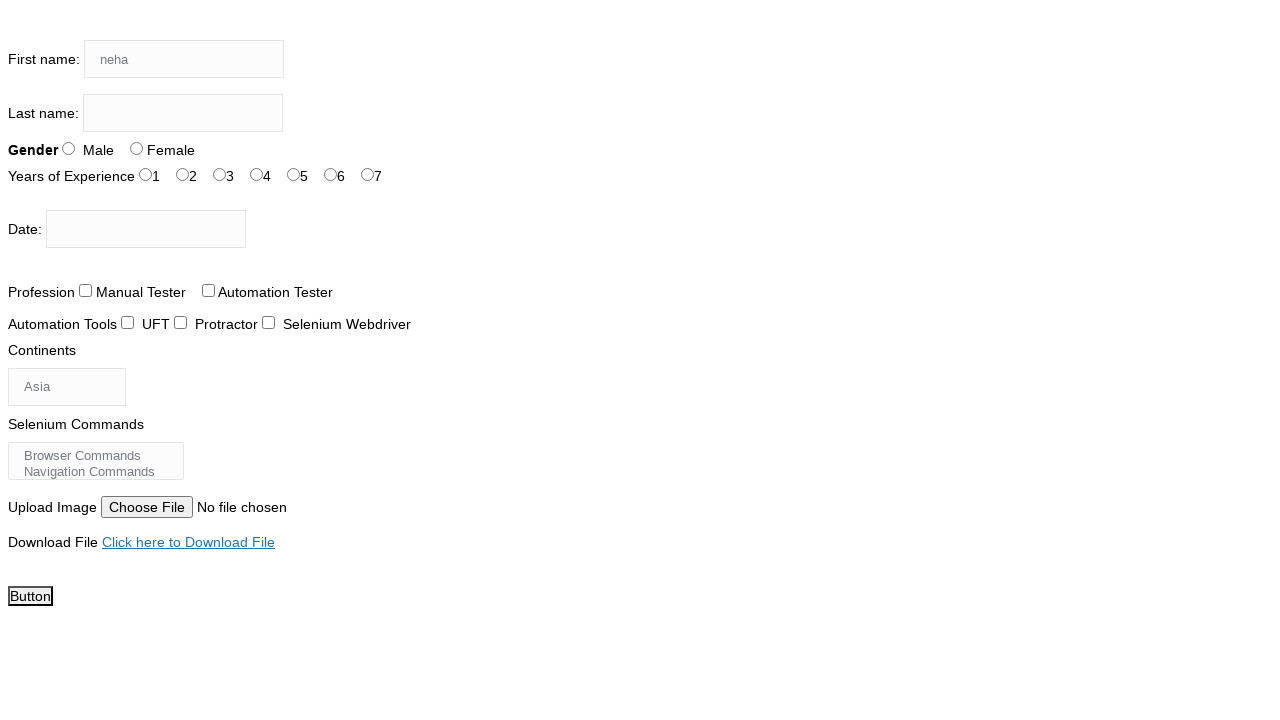

Clicked radio button for sex-1 at (136, 148) on #sex-1
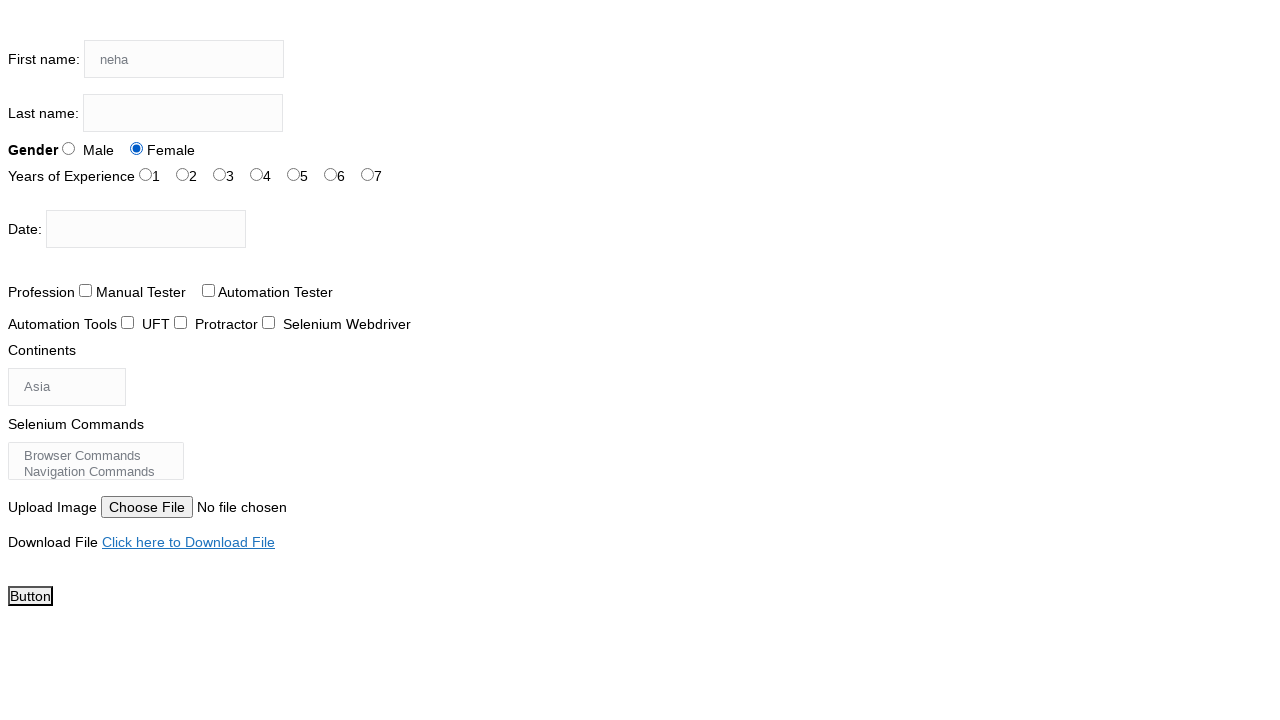

Clicked checkbox for tool-1 at (180, 322) on #tool-1
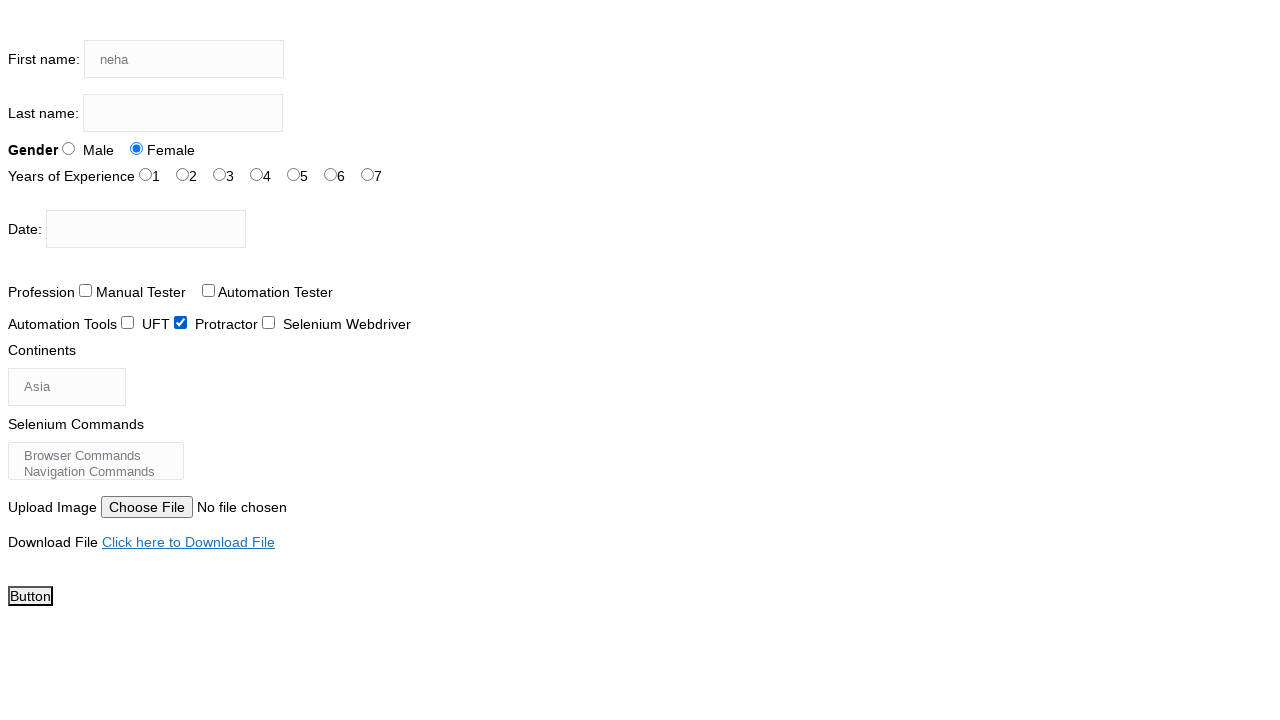

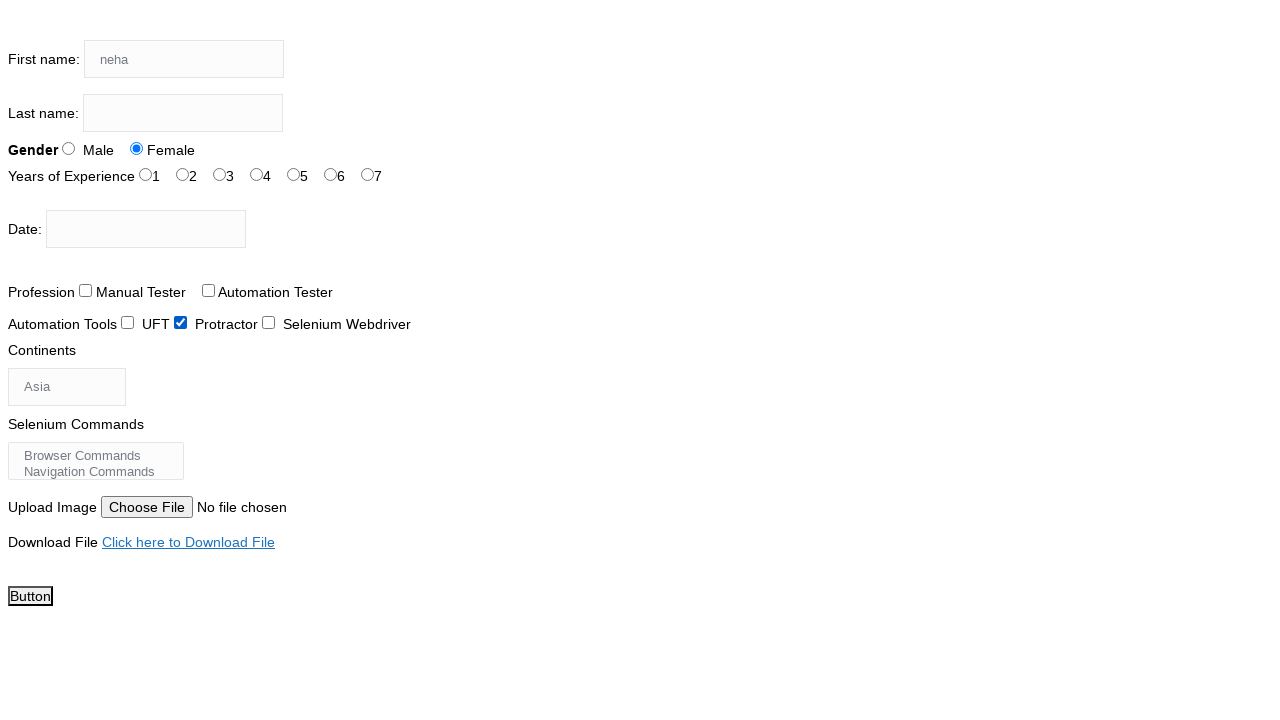